Tests browser window handling by opening a new window, switching to it, reading content, and switching back to the main window

Starting URL: https://demoqa.com/browser-windows

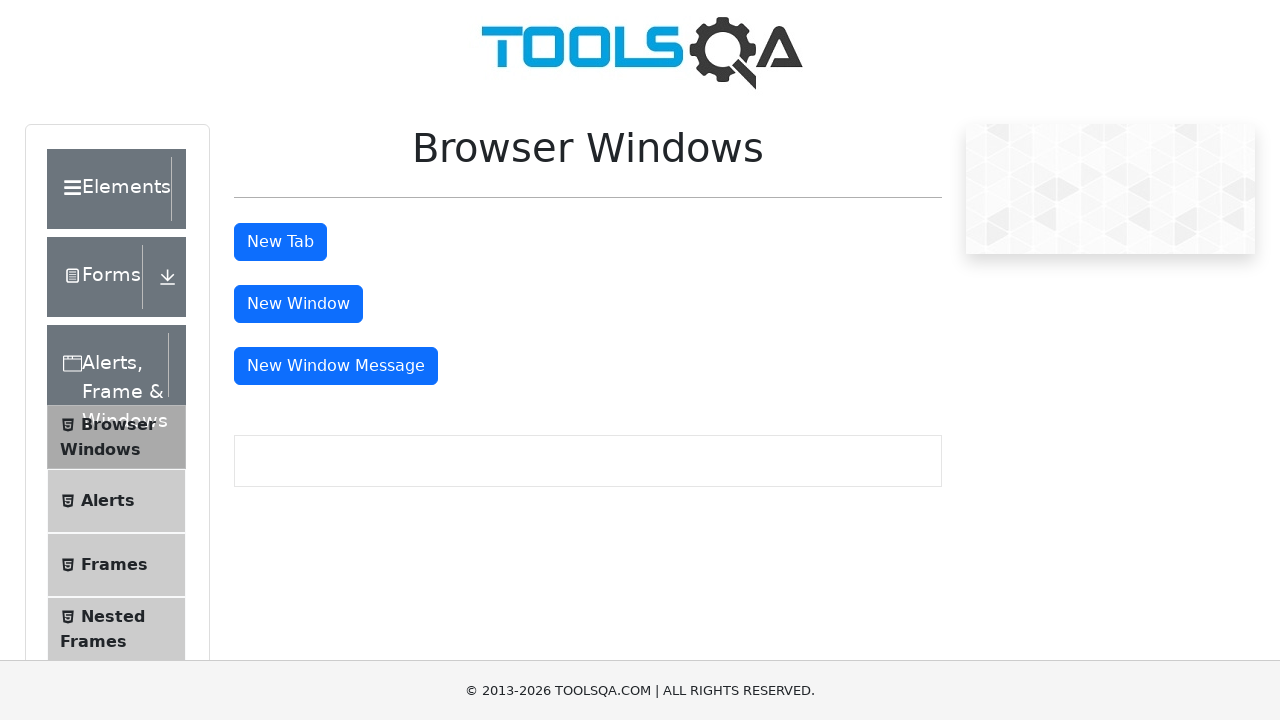

Clicked button to open new window at (298, 304) on #windowButton
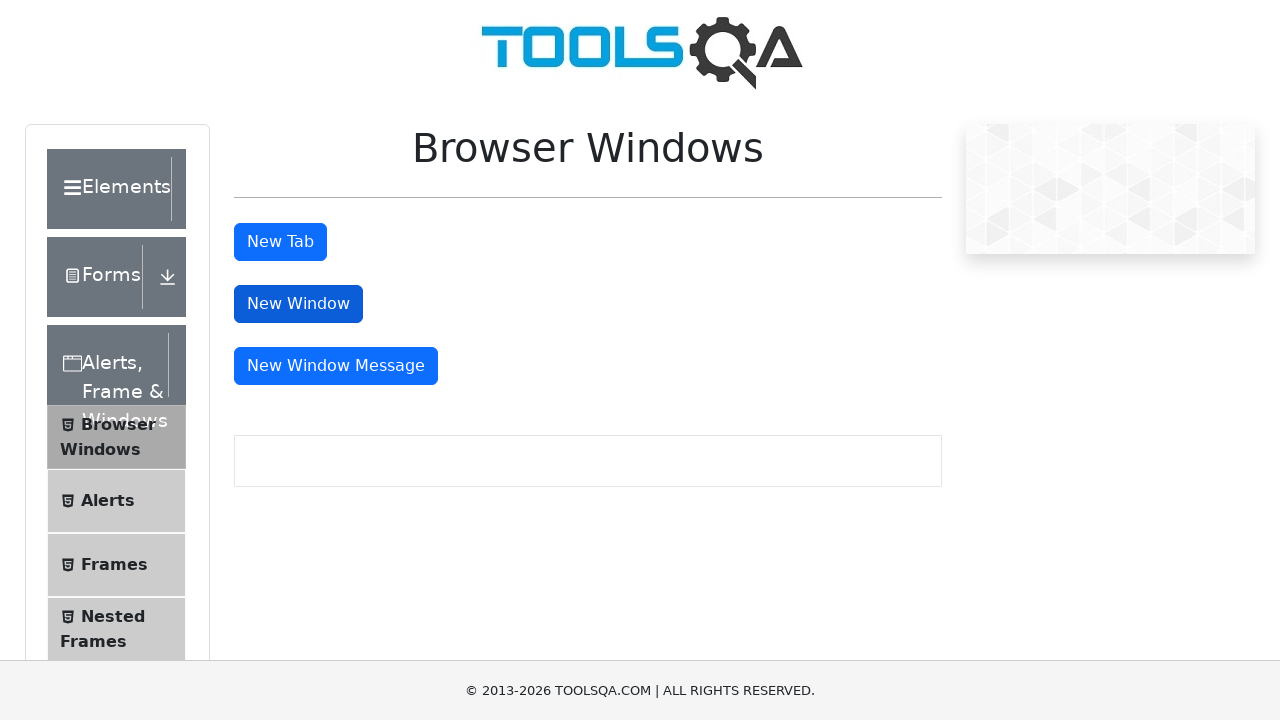

New window opened and captured
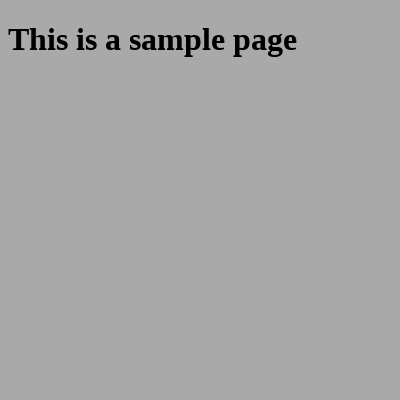

New page finished loading
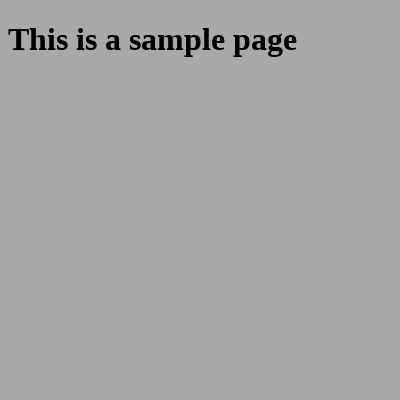

Read heading text from new window: 'This is a sample page'
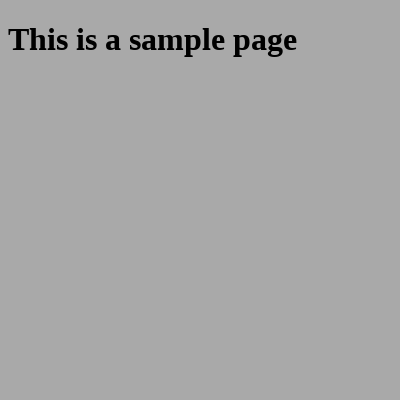

Closed the new window
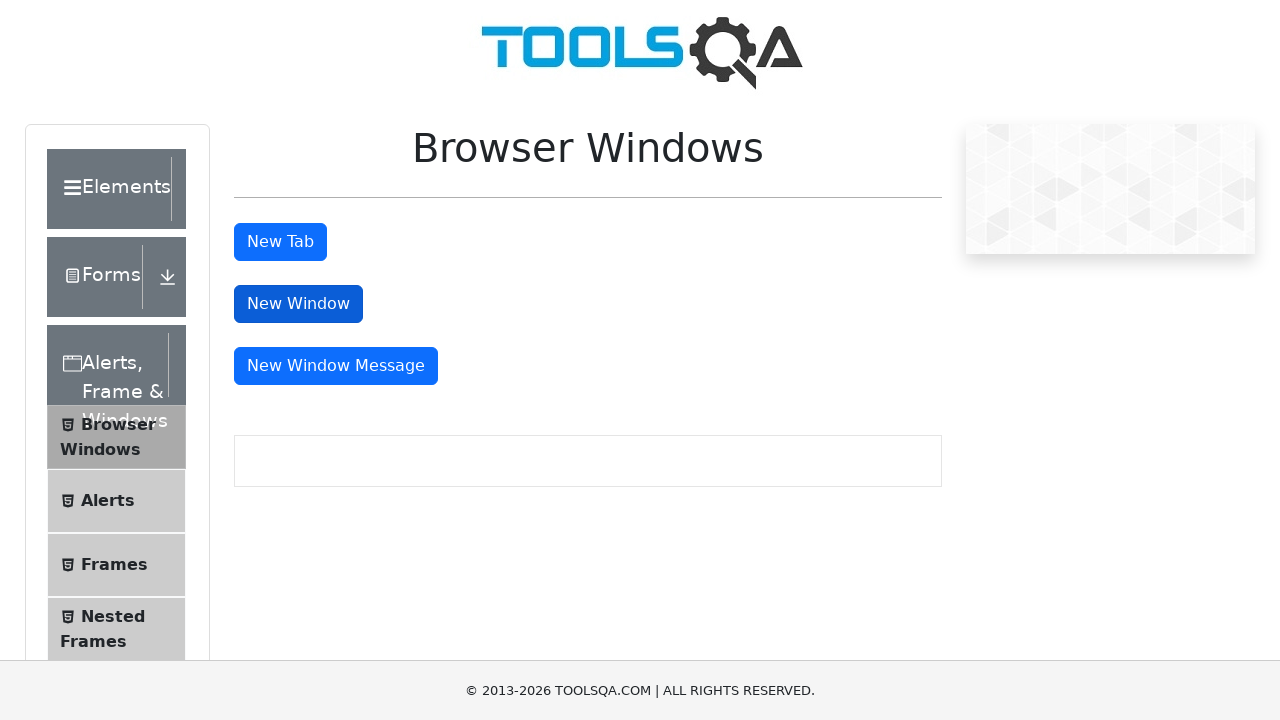

Focus returned to original window
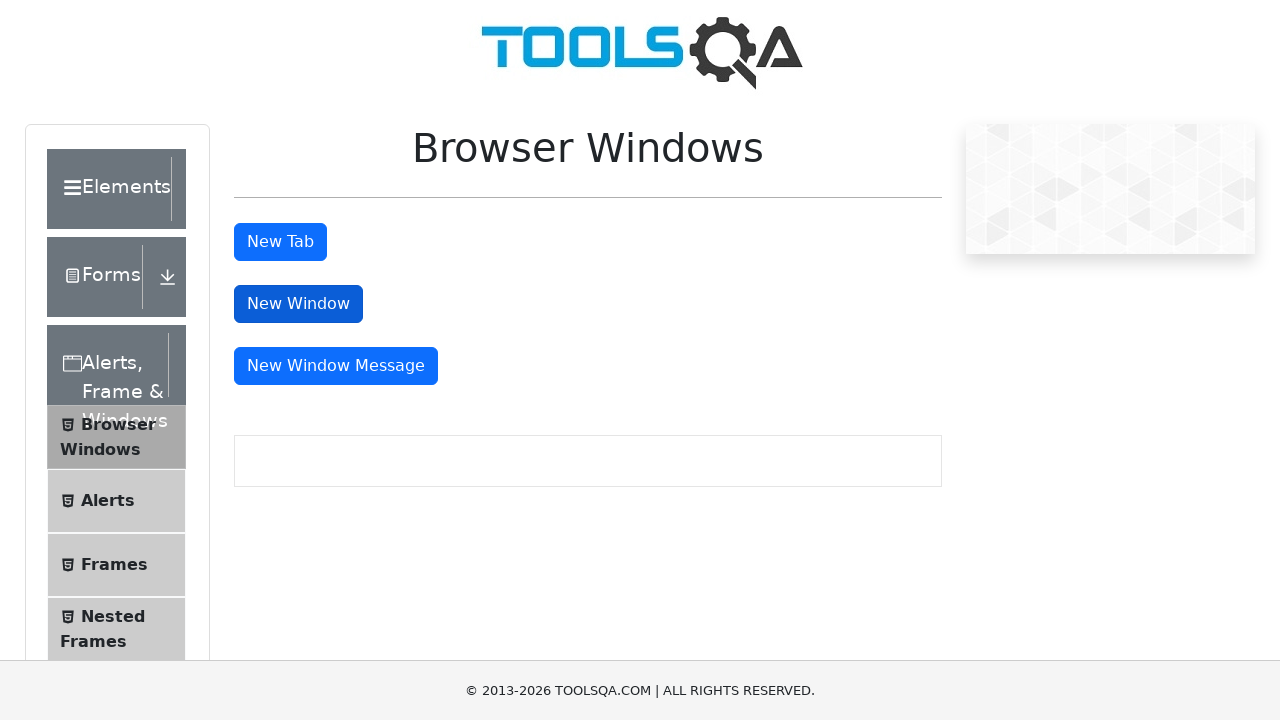

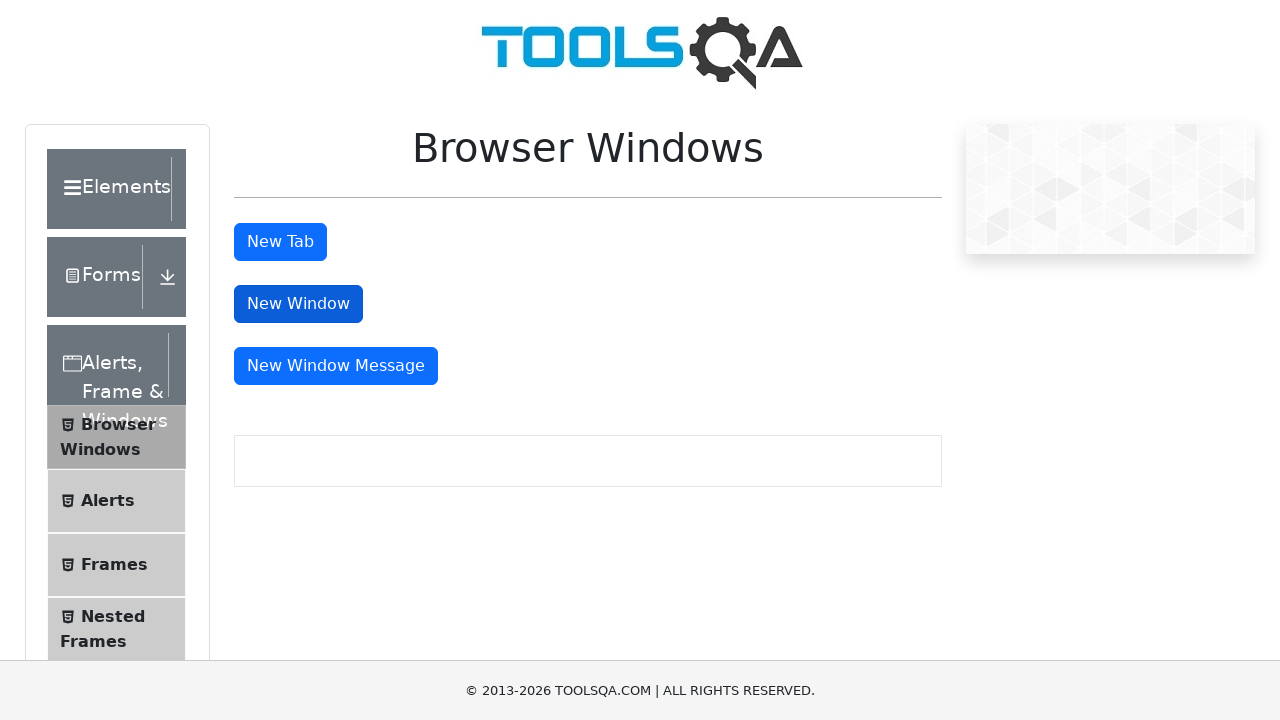